Navigates to the AJIO e-commerce website homepage and verifies the page loads successfully.

Starting URL: https://www.ajio.com/

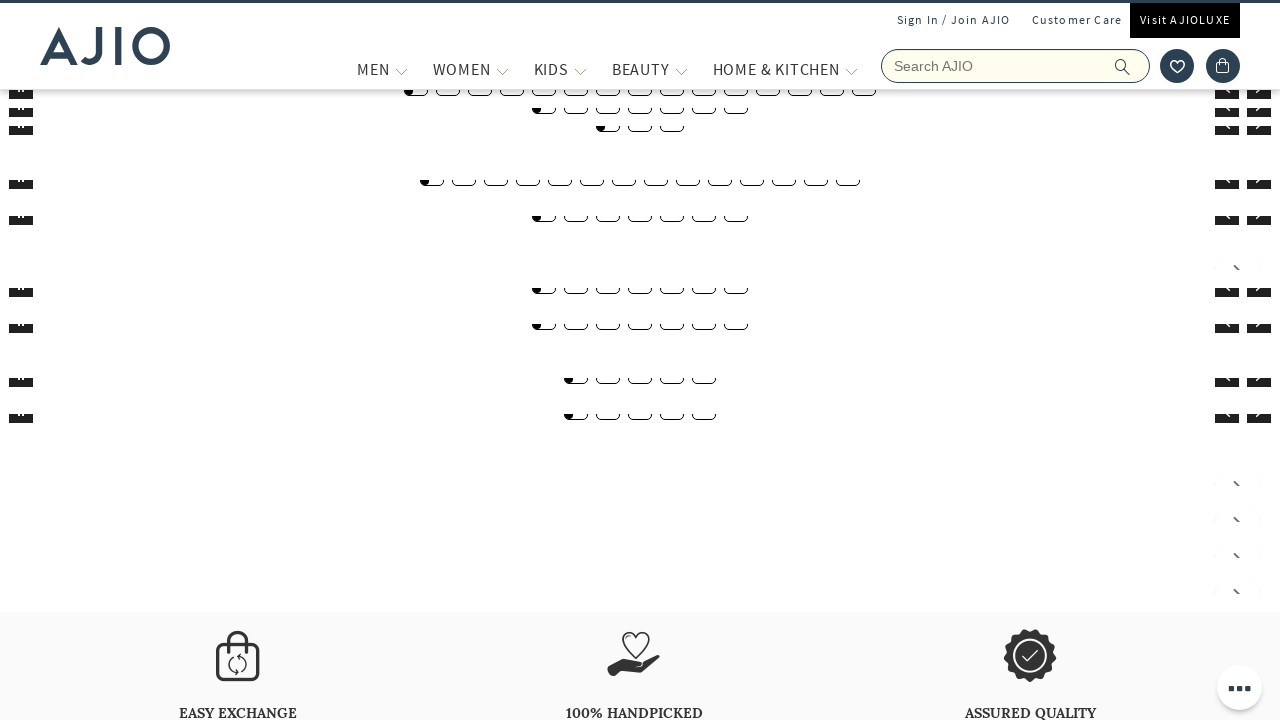

Waited for DOM content to load
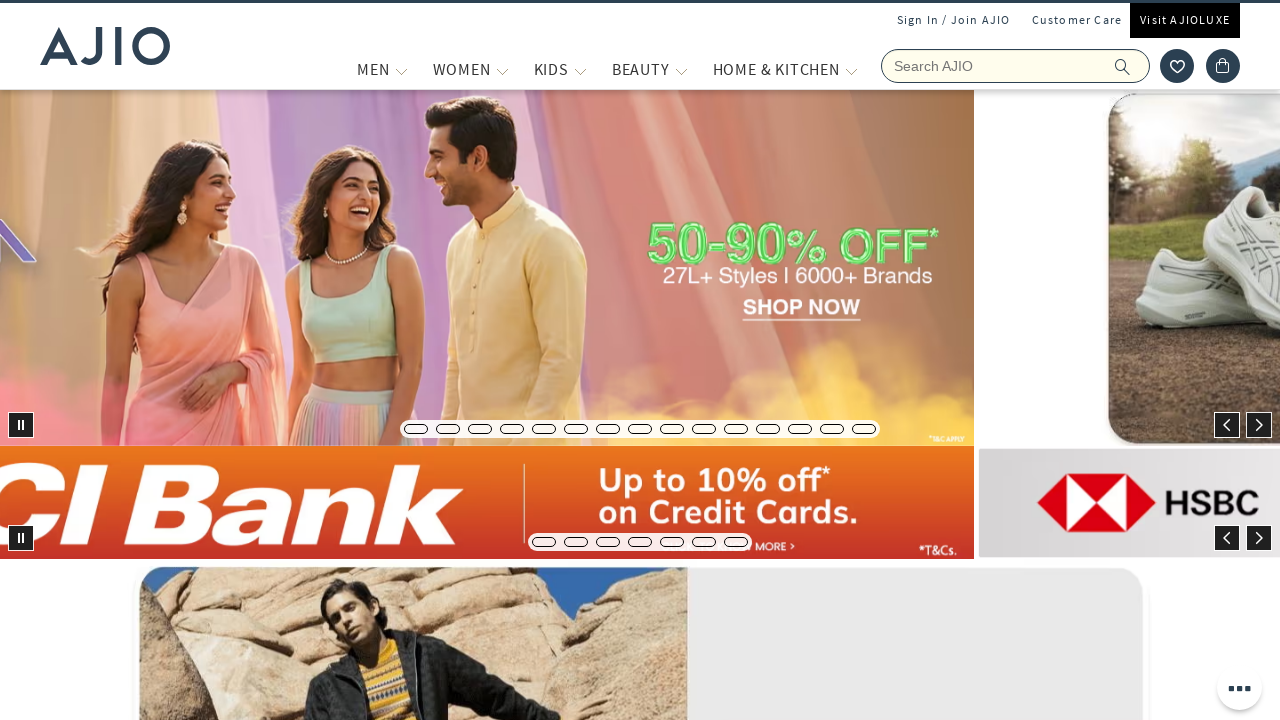

Verified body element exists on AJIO homepage
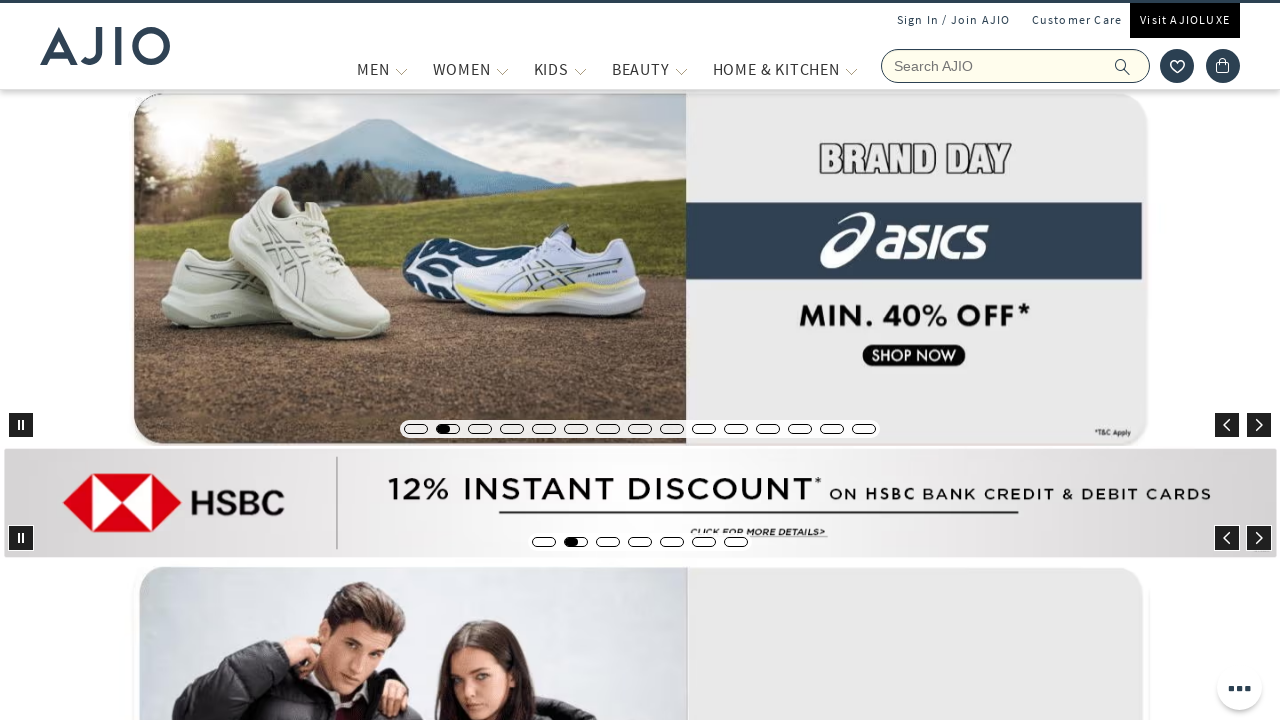

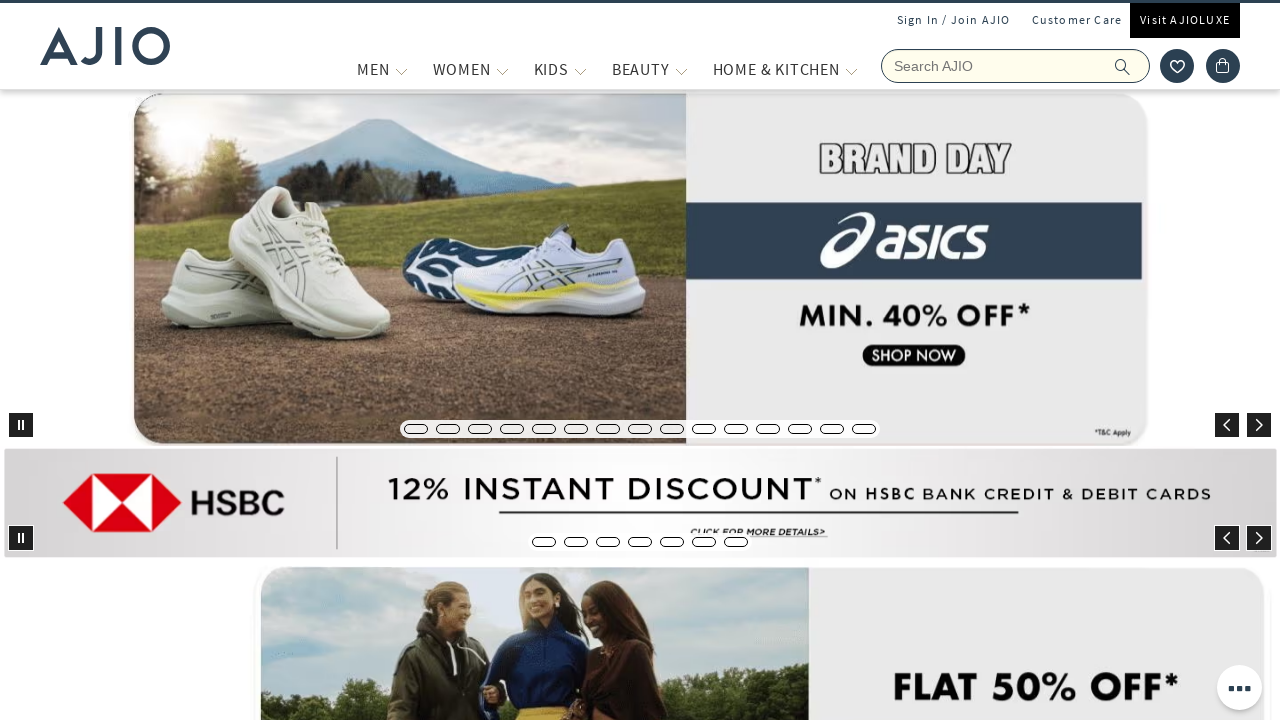